Tests the Checkers game by making multiple moves on the game board, verifying game state messages, and restarting the game to confirm it resets properly.

Starting URL: https://www.gamesforthebrain.com/game/checkers/

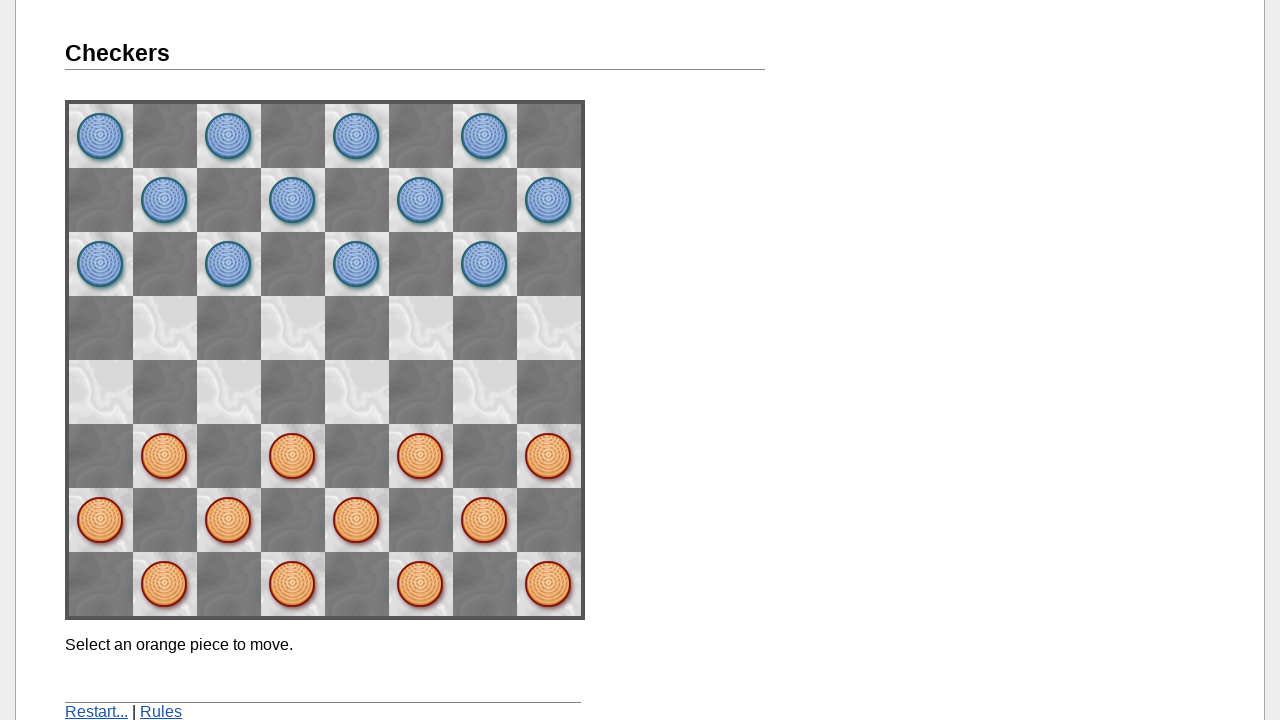

Verified page title is 'Checkers'
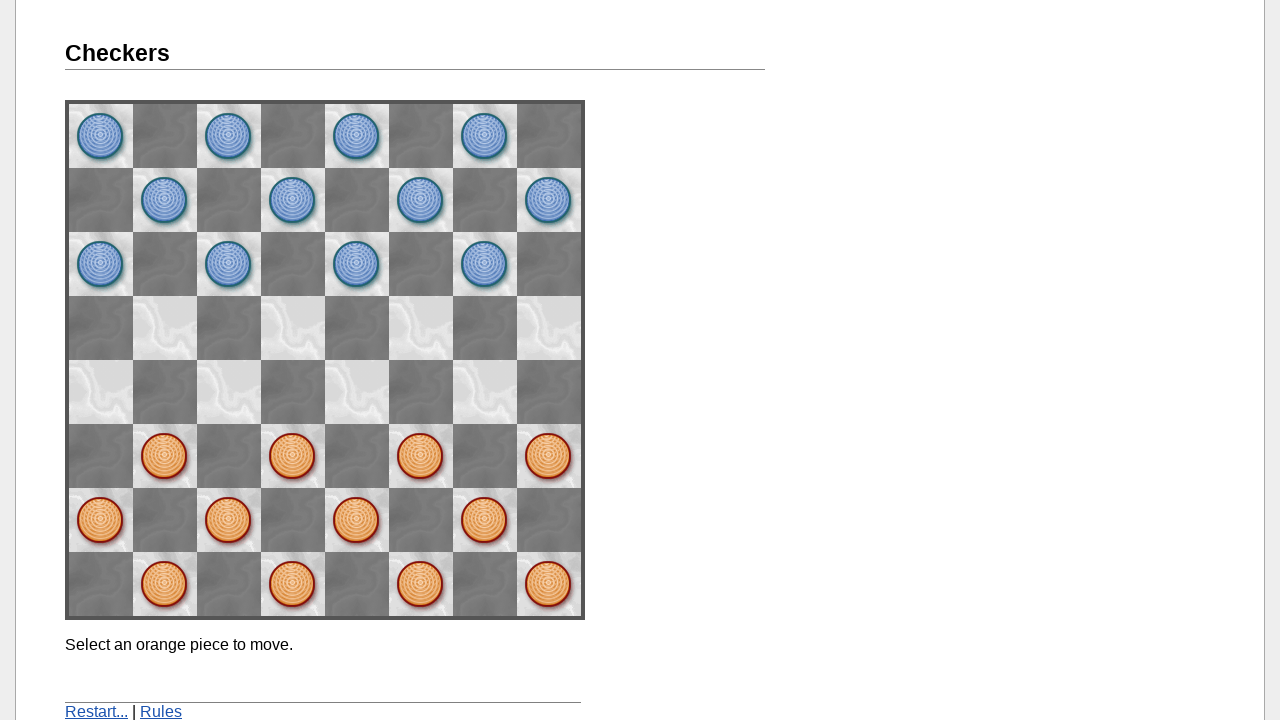

Verified initial game message 'Select an orange piece to move.'
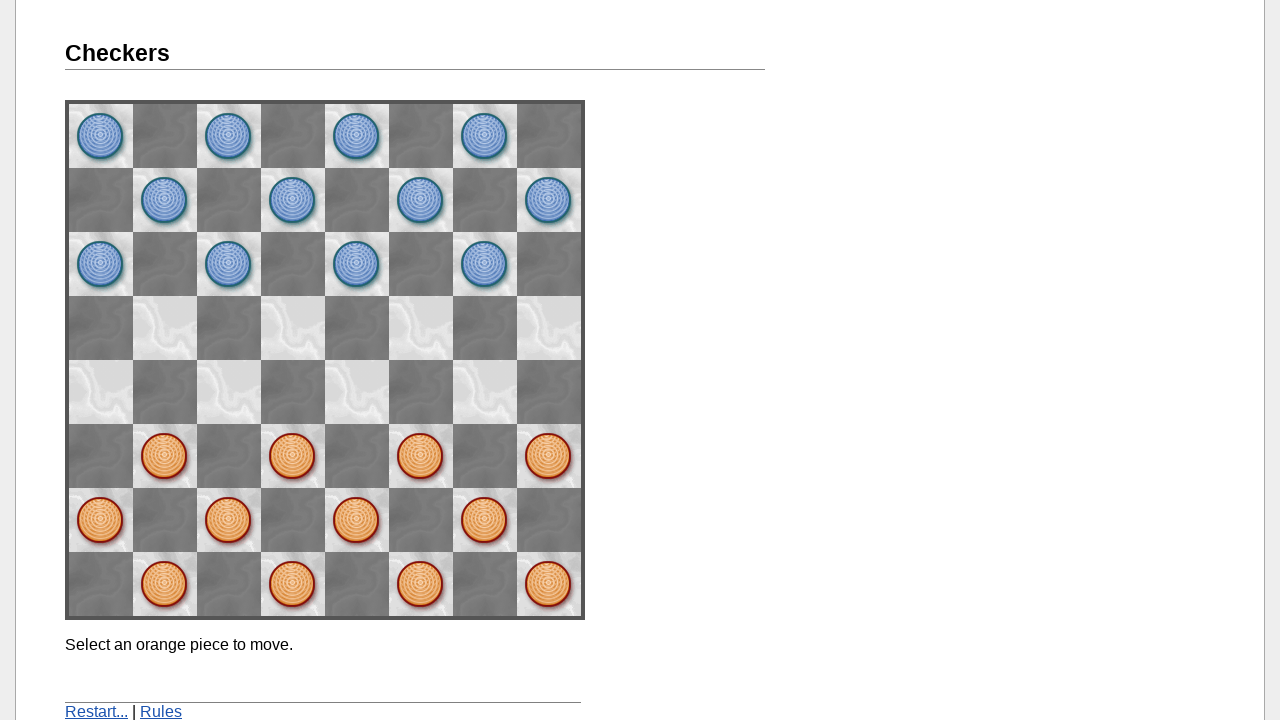

Clicked first orange piece to select it at (421, 456) on div:nth-child(6) > img:nth-child(6)
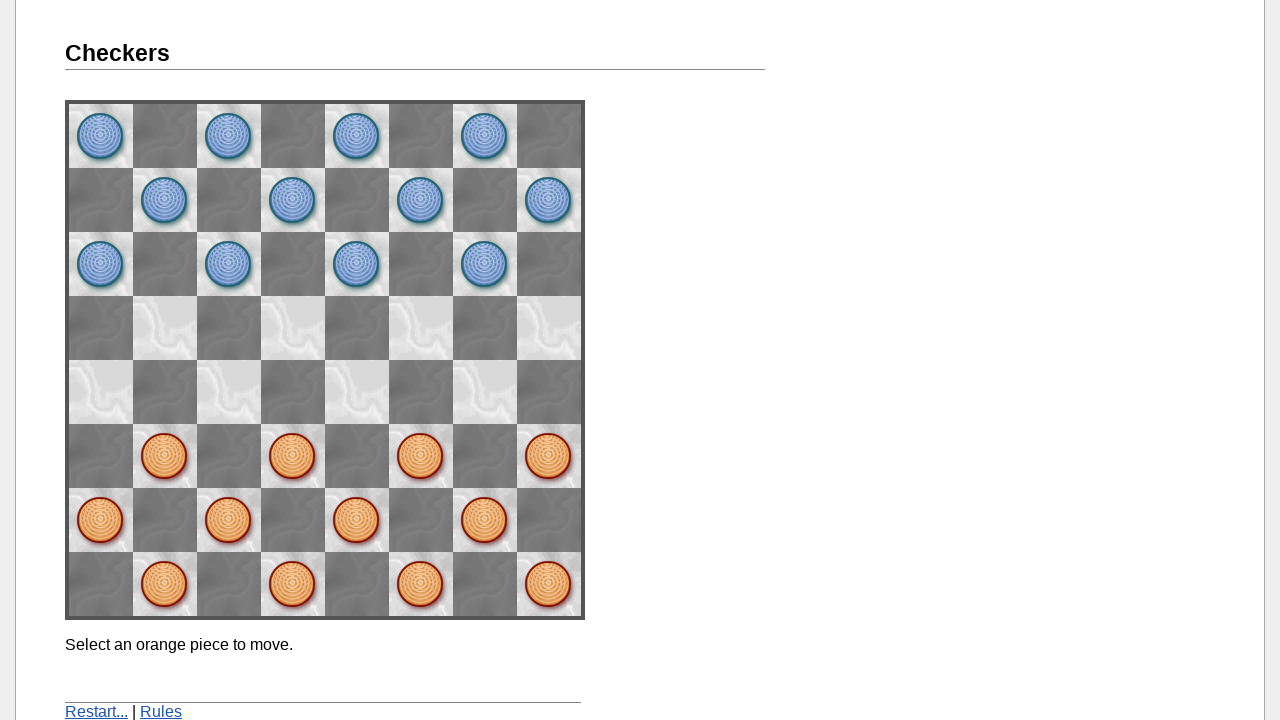

Clicked destination square for first move at (485, 392) on div:nth-child(5) > img:nth-child(7)
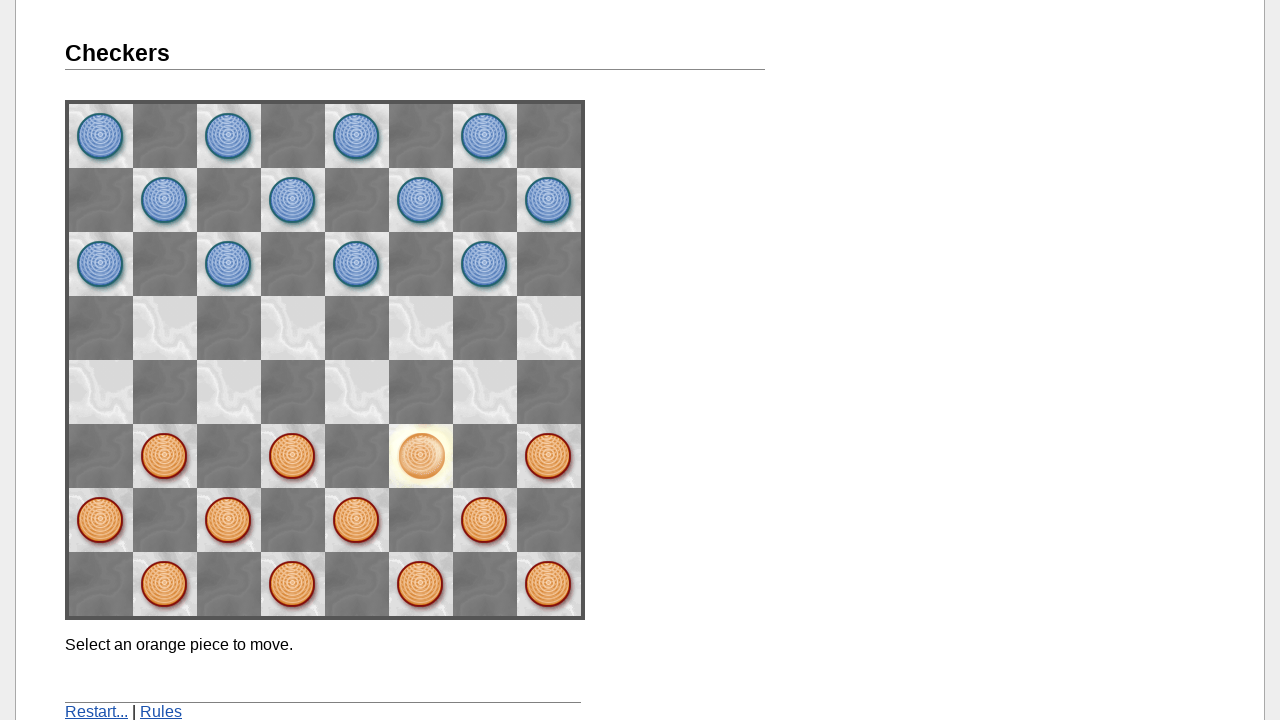

Waited 3.5 seconds for game to process first move
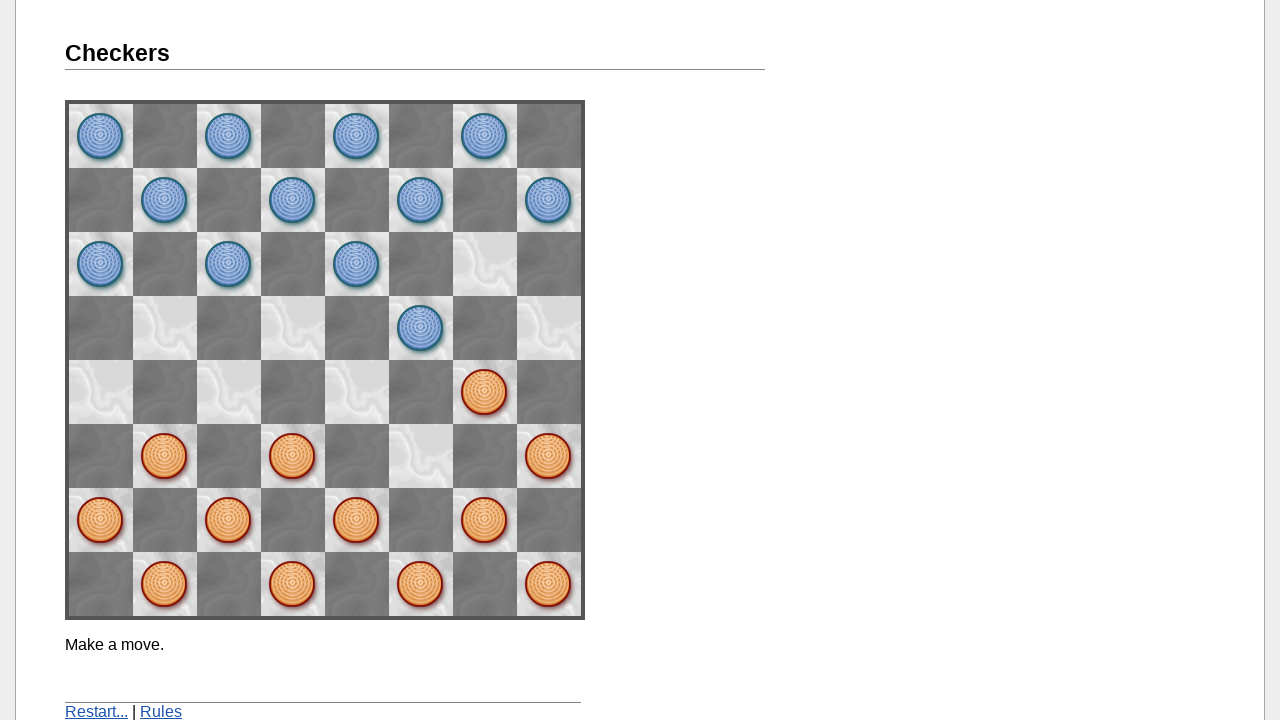

Verified game message changed to 'Make a move.'
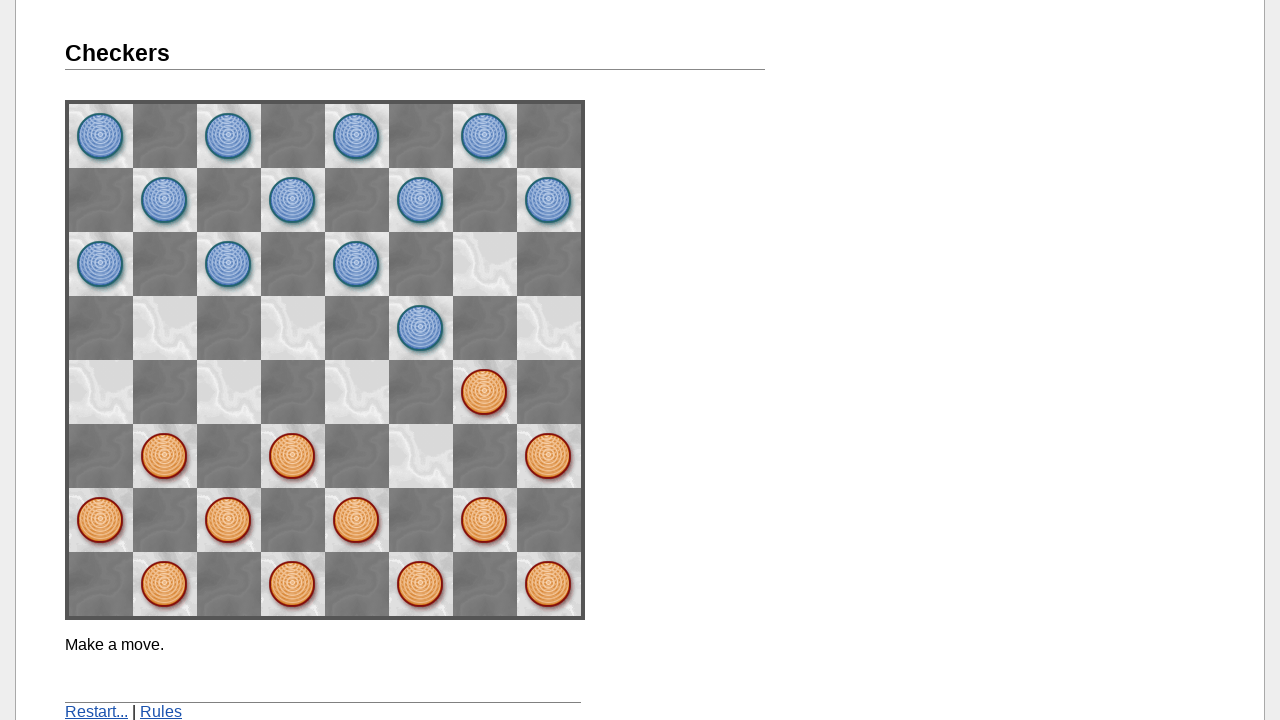

Clicked piece for second move at (485, 520) on div:nth-child(7) > img:nth-child(7)
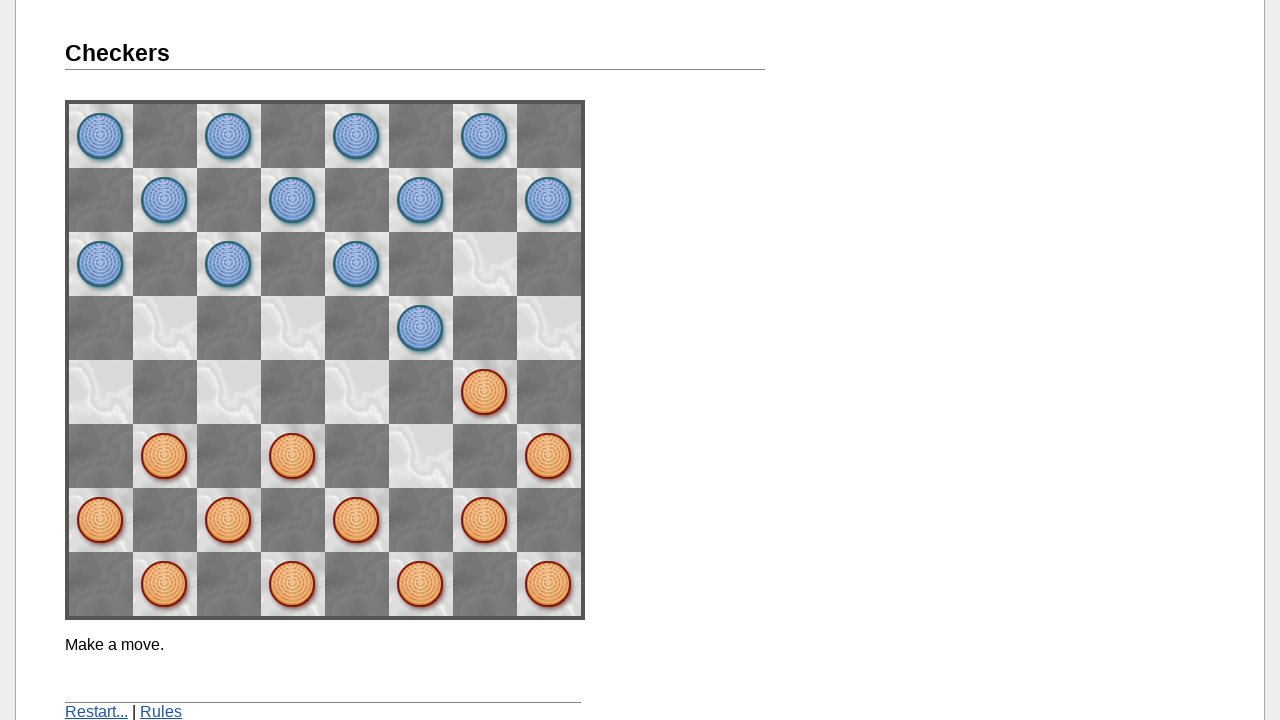

Clicked destination square for second move at (421, 456) on div:nth-child(6) > img:nth-child(6)
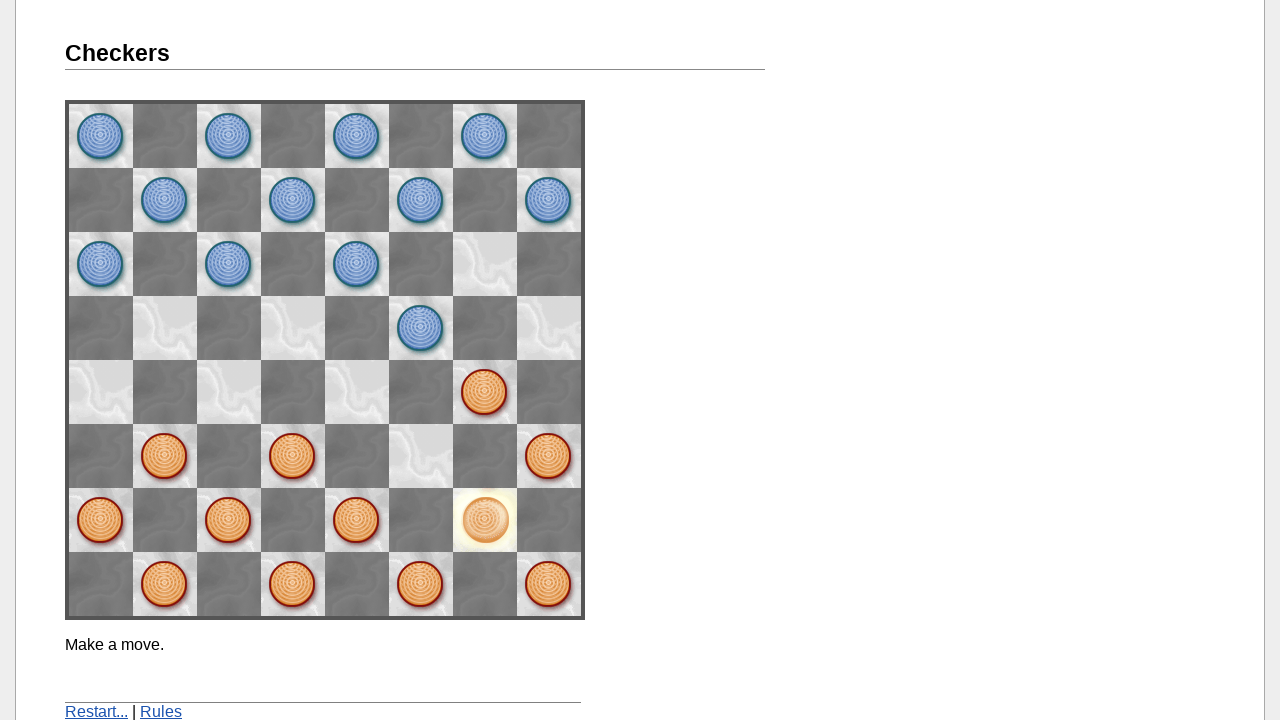

Waited 3.5 seconds for game to process second move
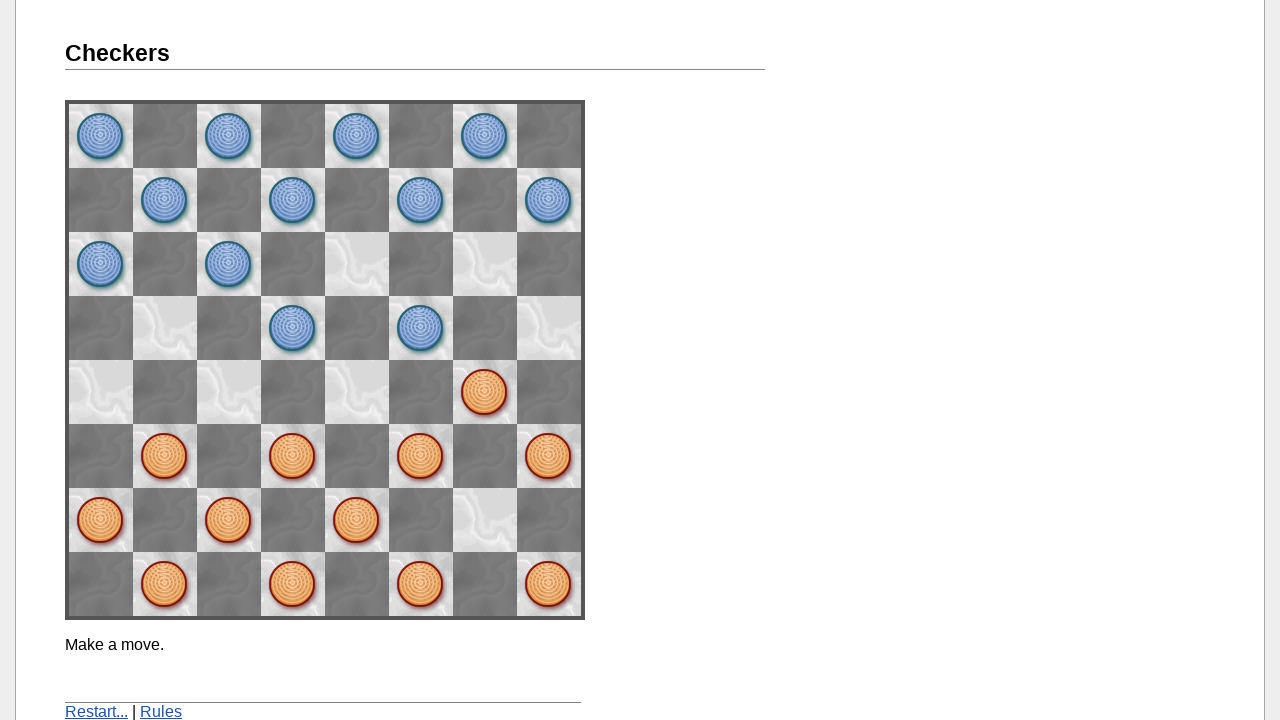

Clicked piece for third move at (549, 584) on div:nth-child(8) > img:nth-child(8)
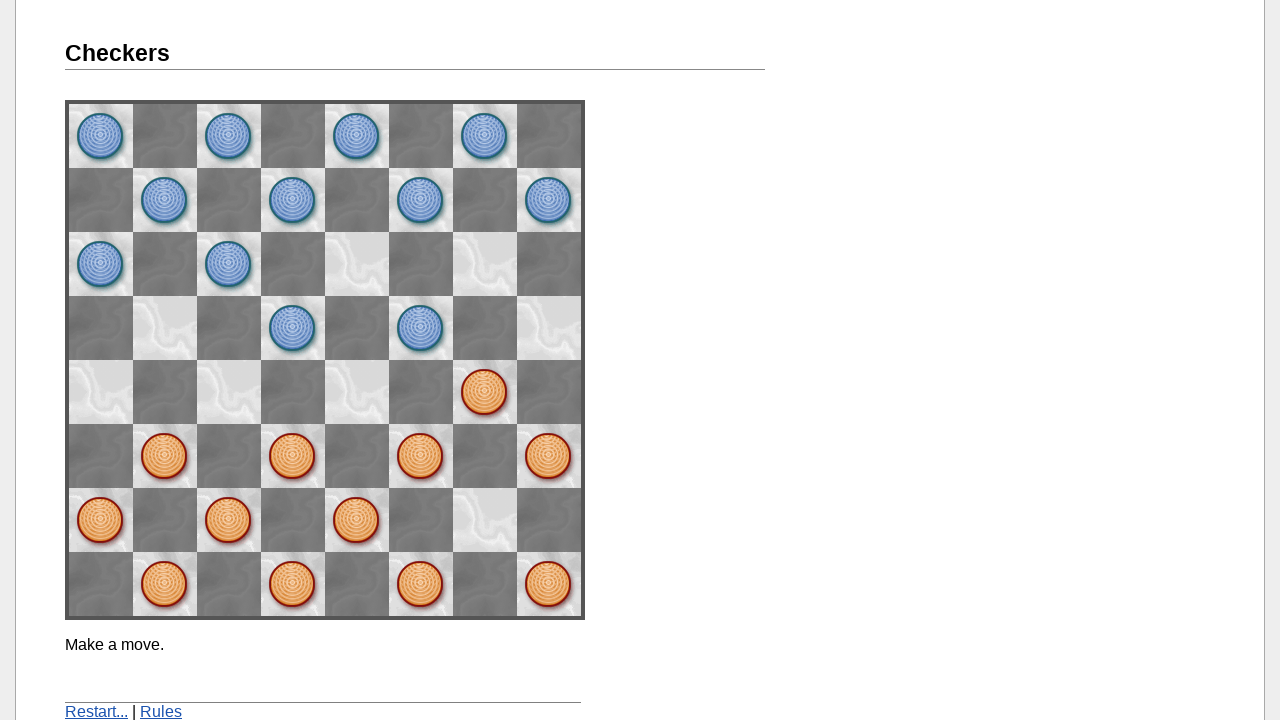

Clicked destination square for third move at (485, 520) on div:nth-child(7) > img:nth-child(7)
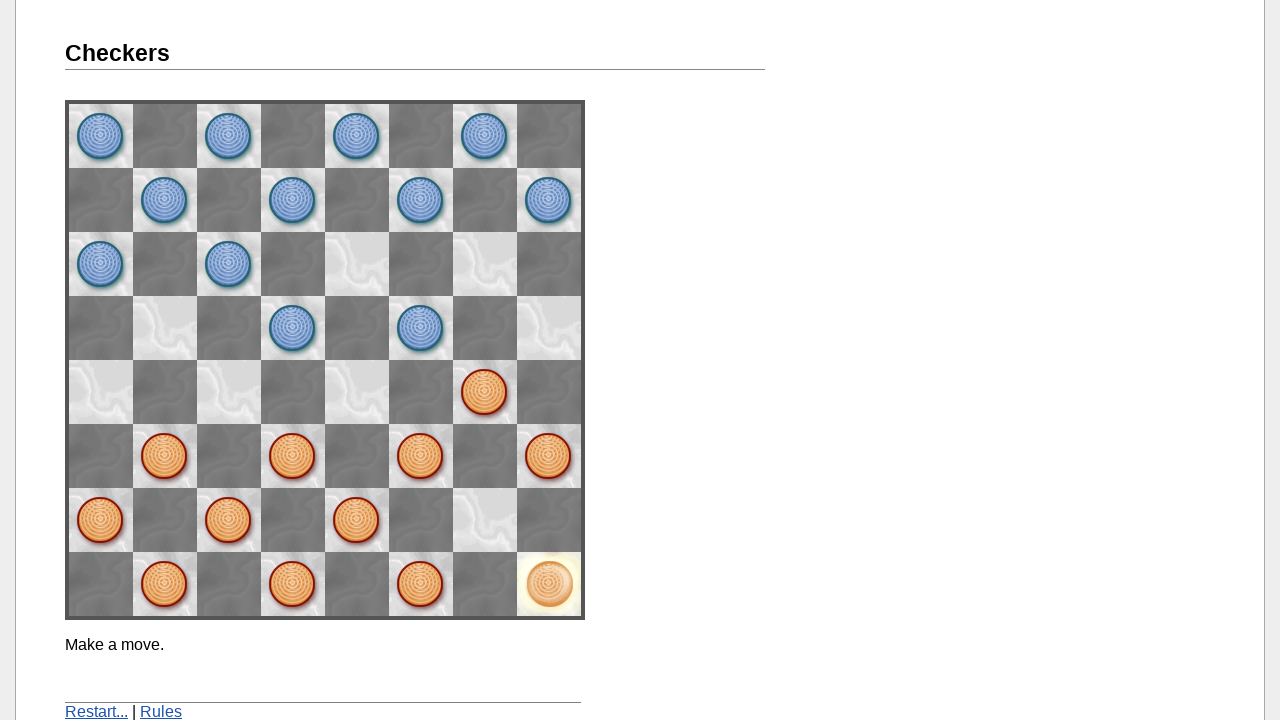

Waited 3.5 seconds for game to process third move
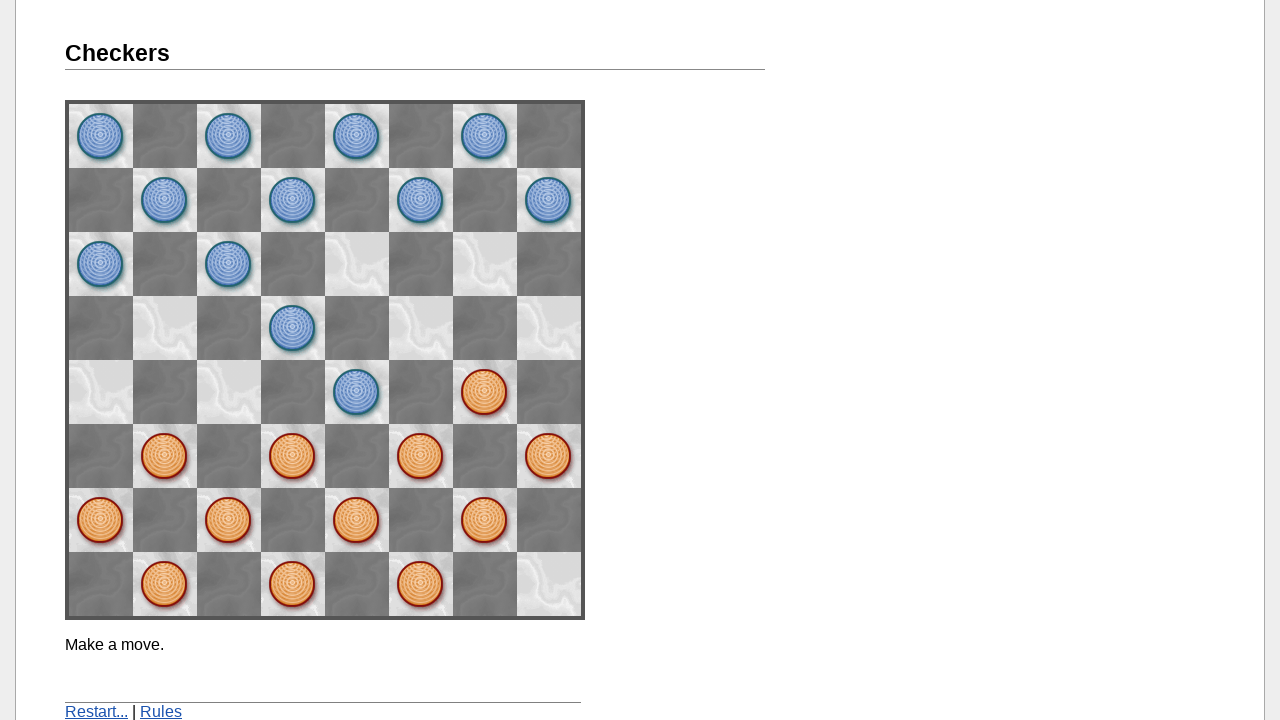

Clicked piece for fourth move at (165, 456) on div:nth-child(6) > img:nth-child(2)
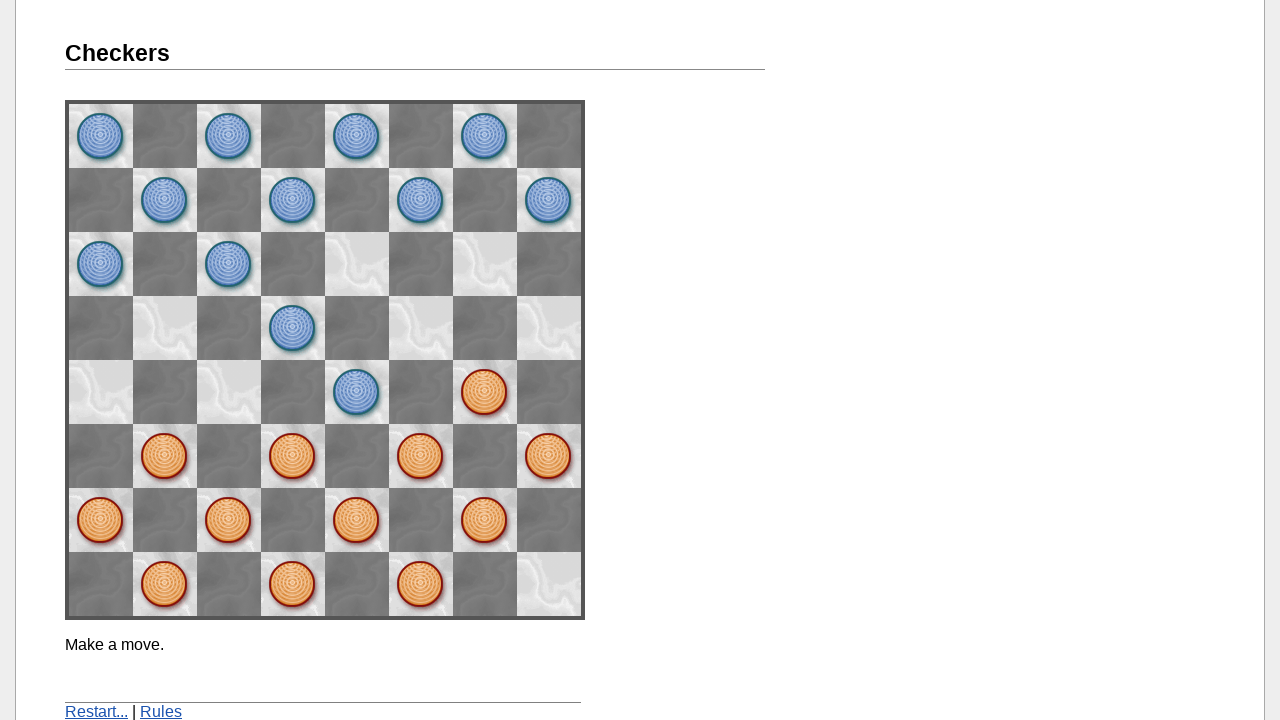

Clicked destination square for fourth move at (229, 392) on div:nth-child(5) > img:nth-child(3)
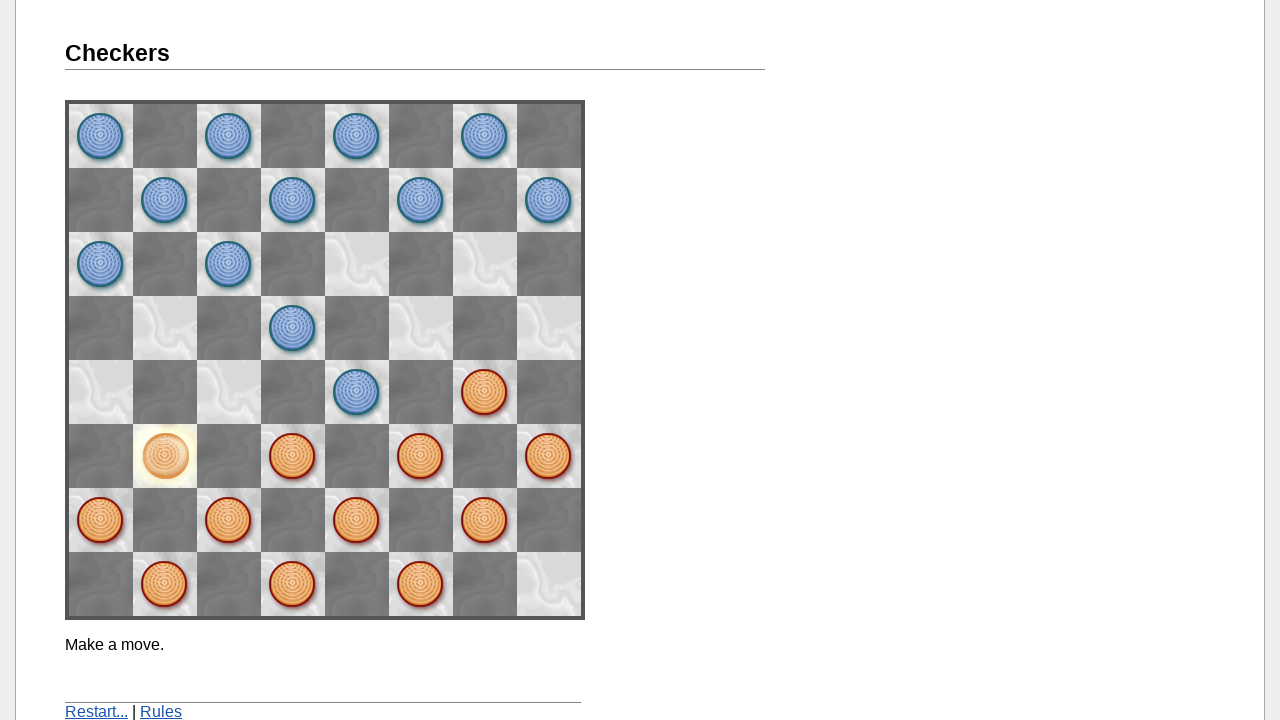

Waited 3.5 seconds for game to process fourth move
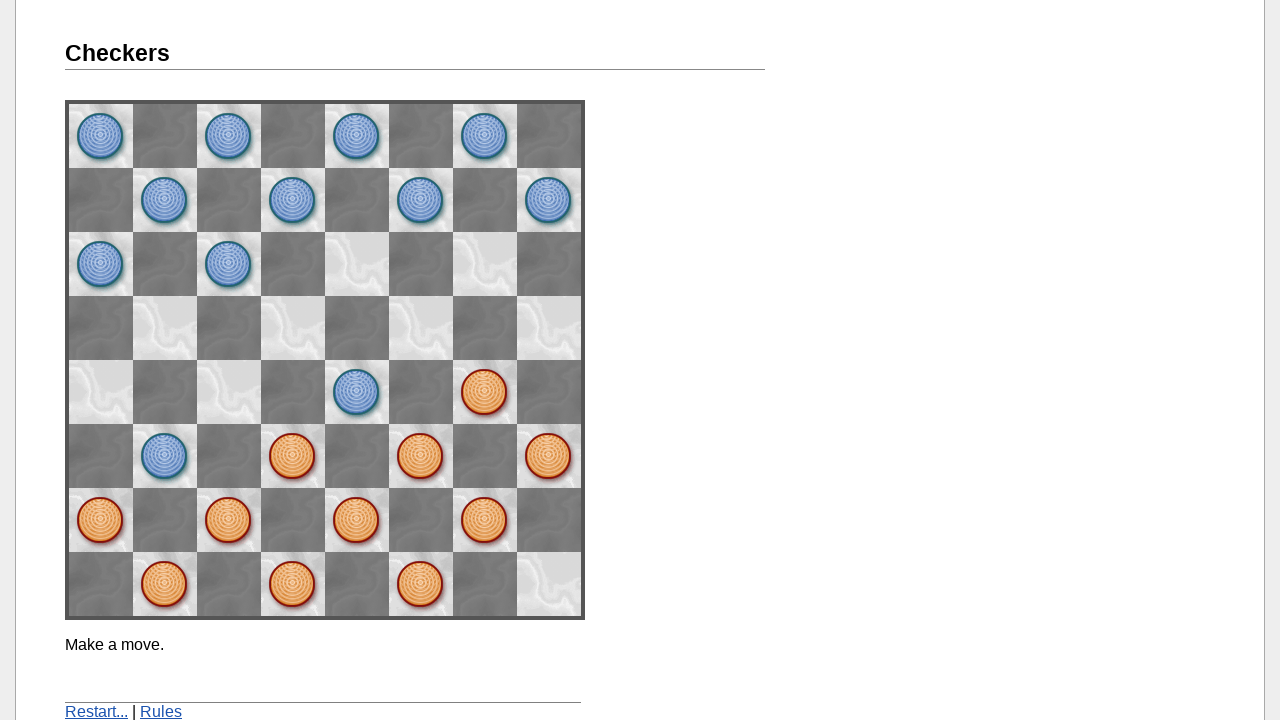

Clicked piece for fifth move at (229, 520) on div:nth-child(7) > img:nth-child(3)
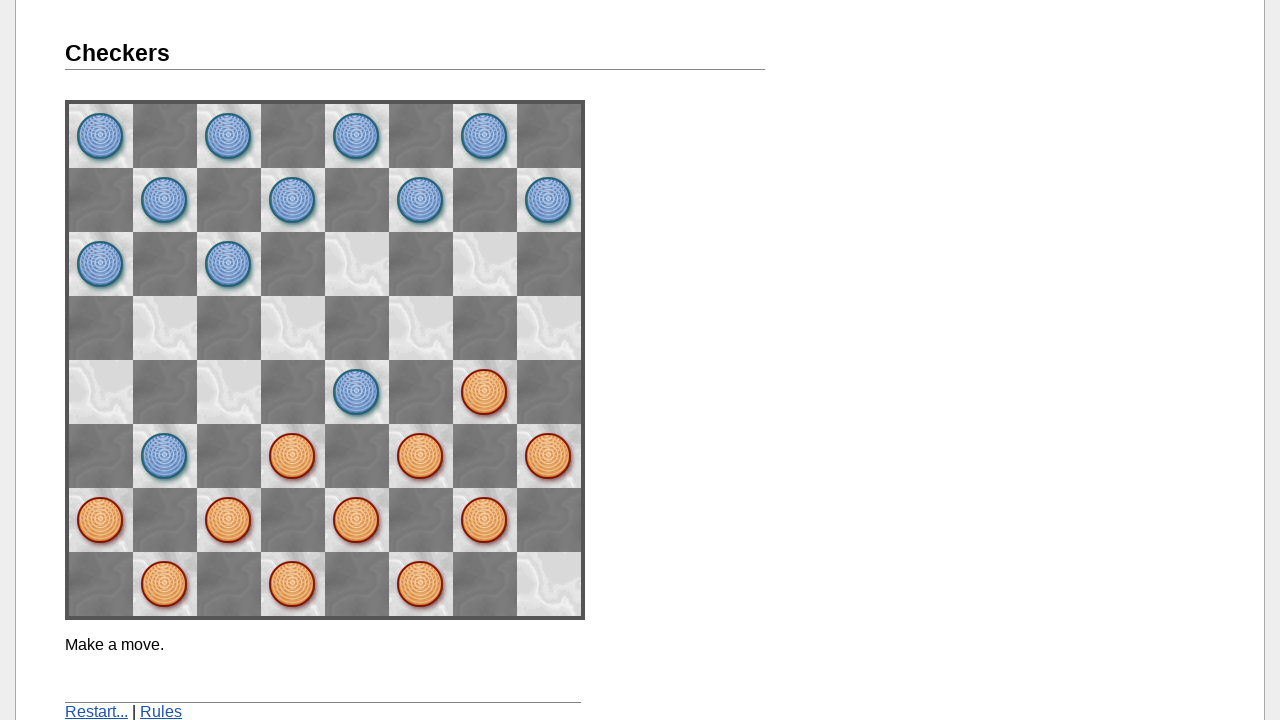

Clicked destination square for fifth move at (101, 392) on div:nth-child(5) > img:nth-child(1)
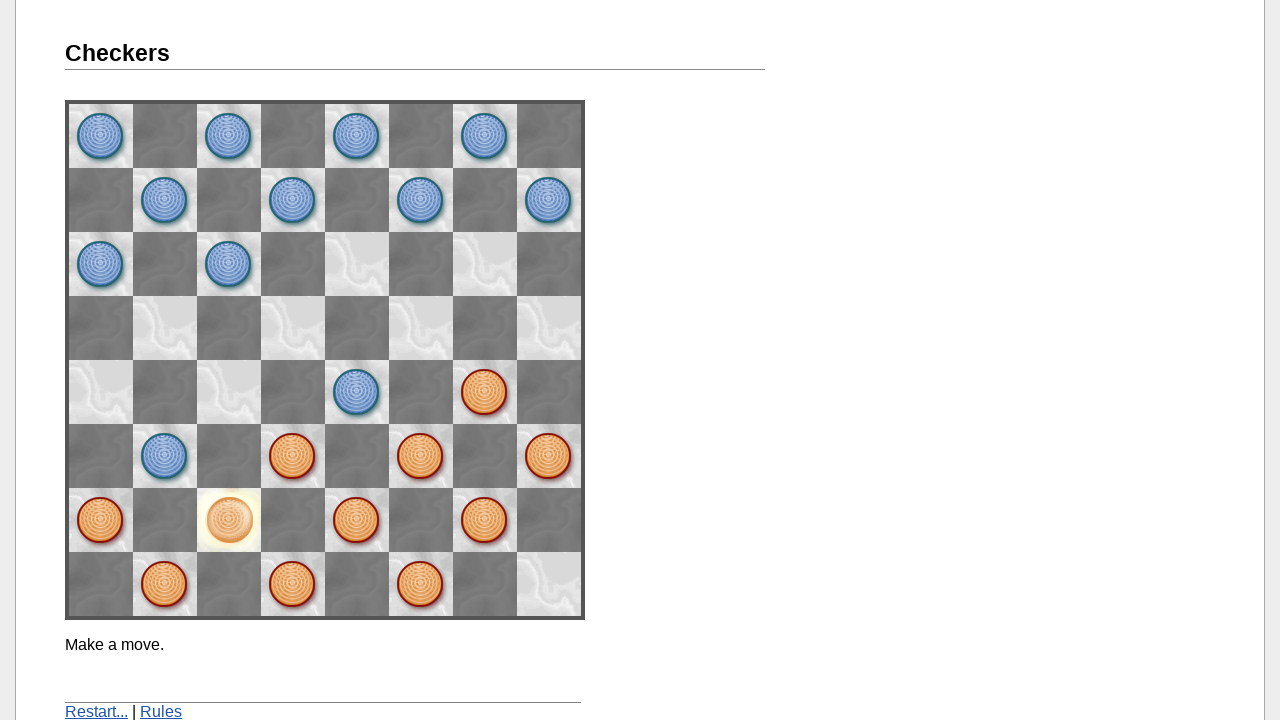

Waited 3.5 seconds for game to process fifth move
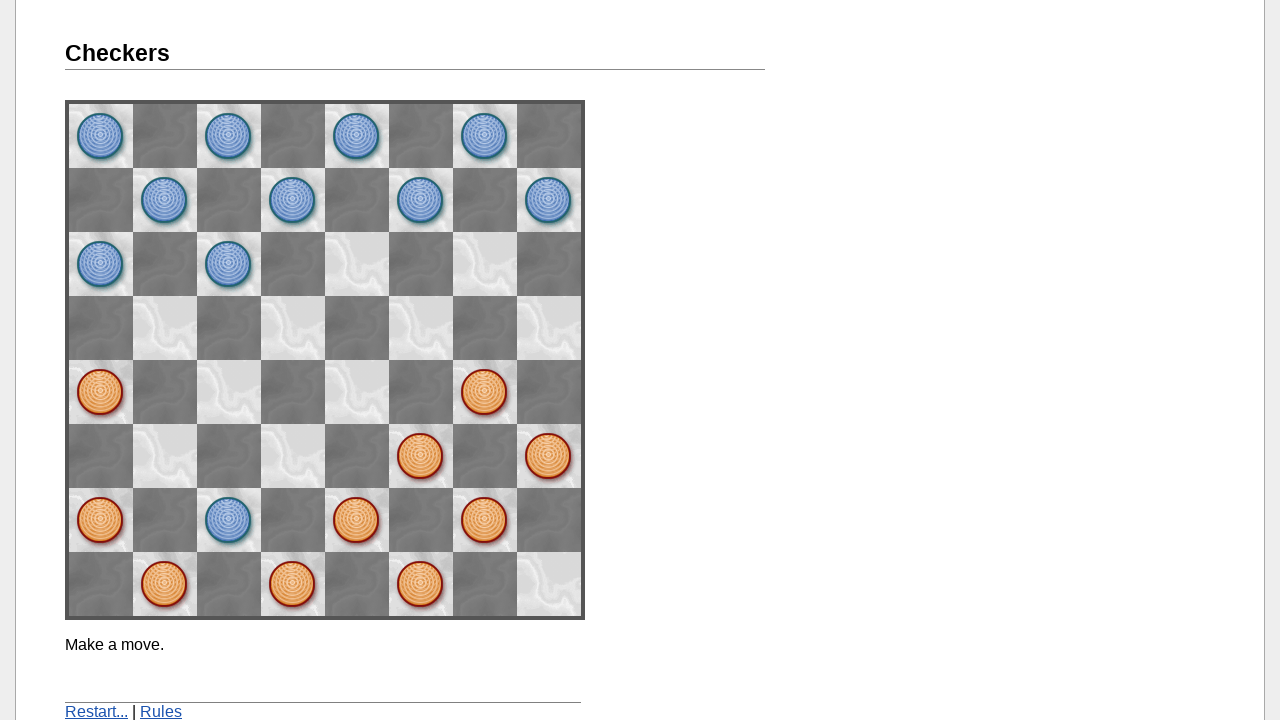

Clicked restart link in footnote at (96, 712) on p.footnote > a:nth-child(1)
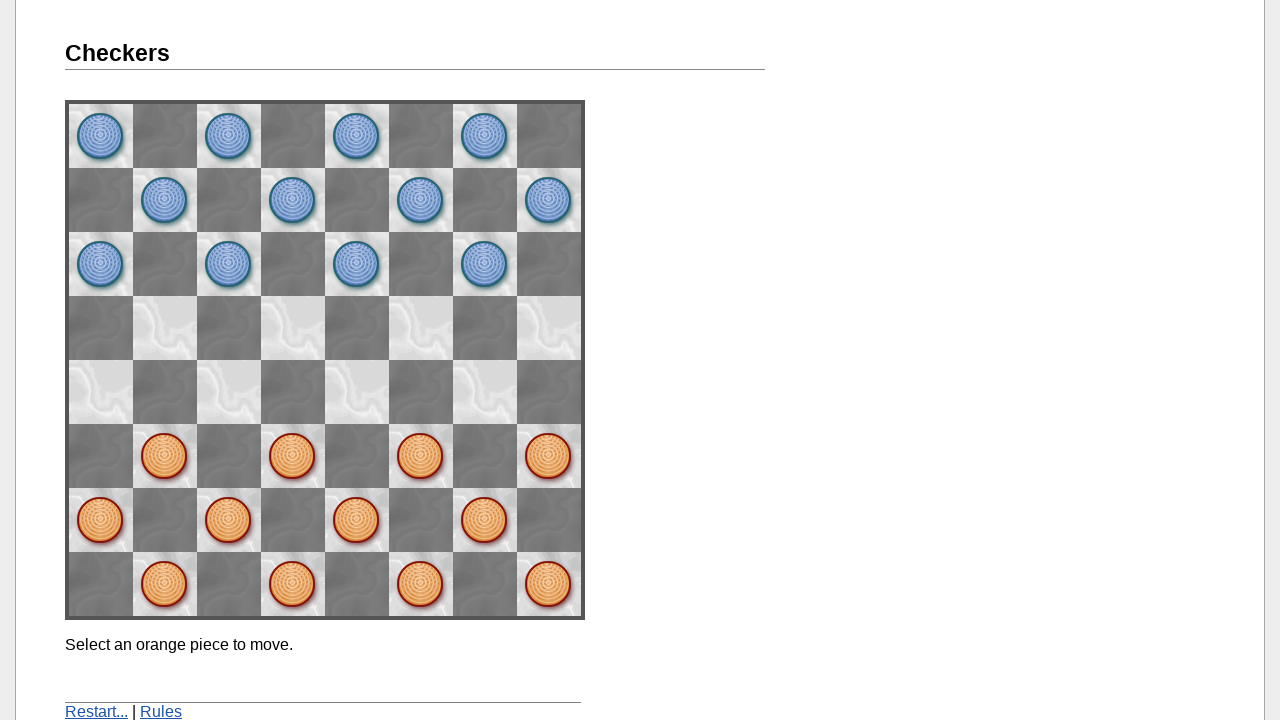

Waited 3.5 seconds for game to restart
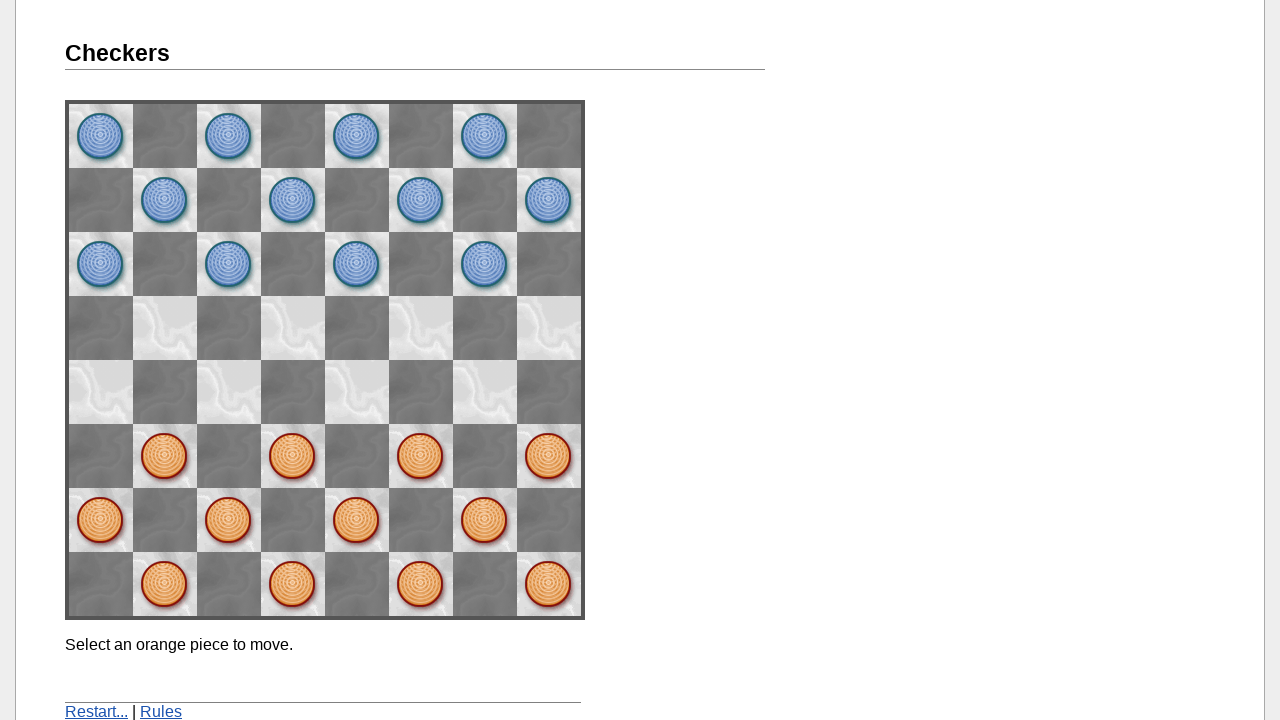

Verified page title is still 'Checkers' after restart
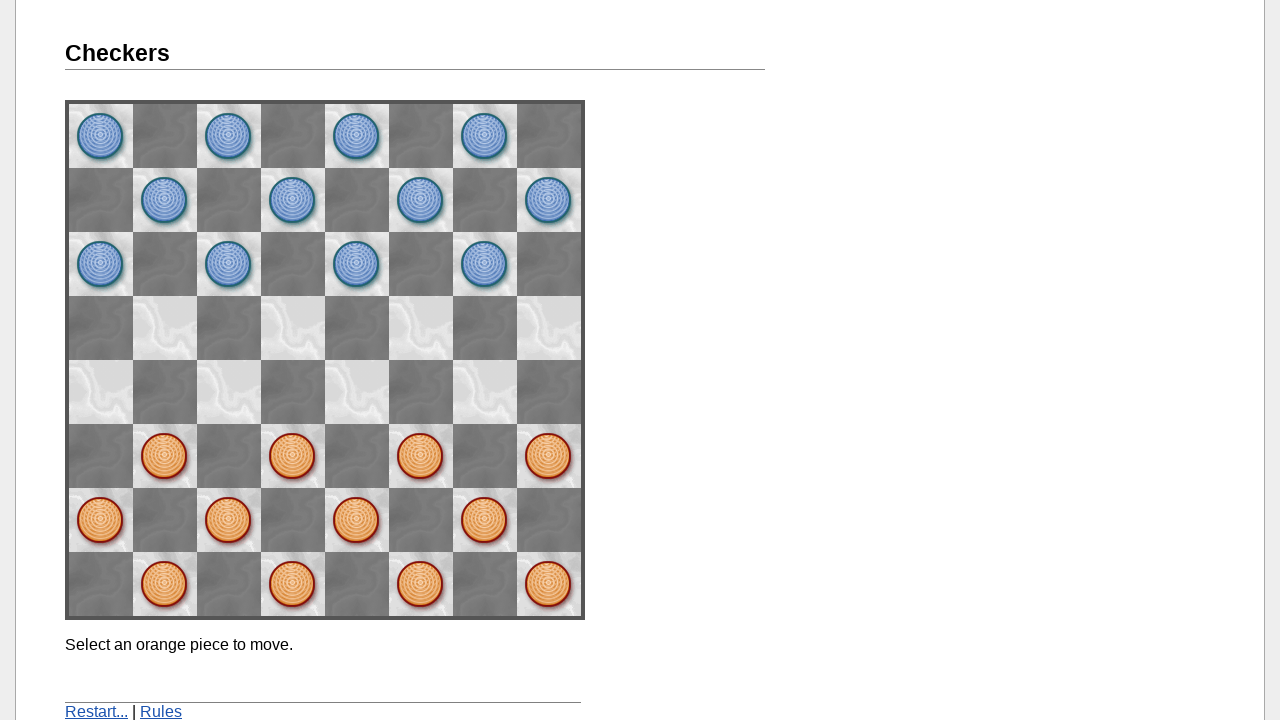

Verified game has reset to initial state with message 'Select an orange piece to move.'
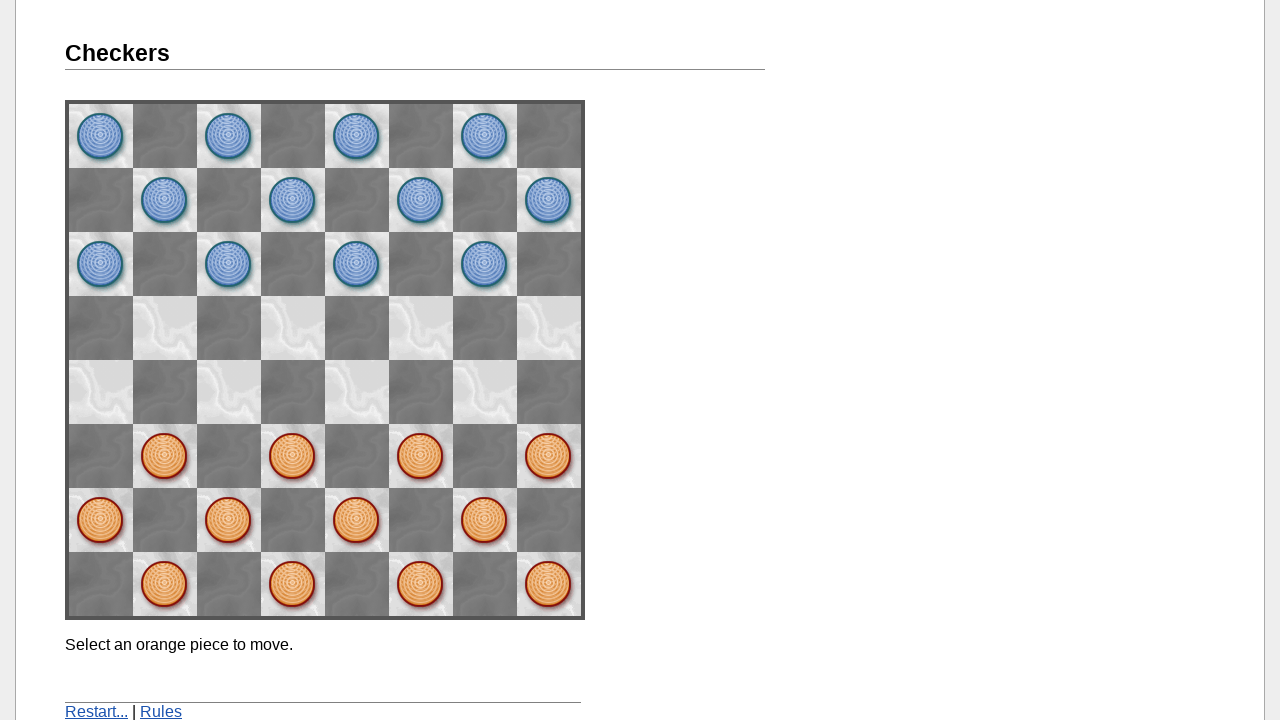

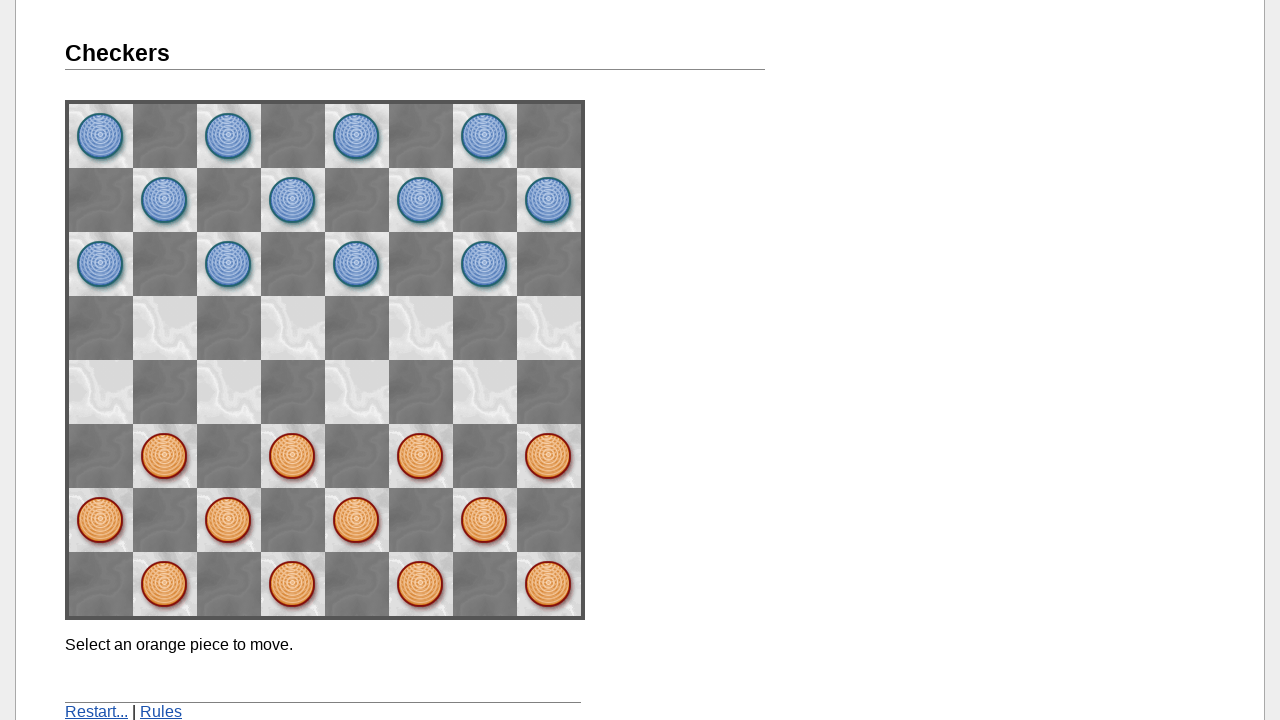